Tests that the filter menu on the Approved Management Plans page is present with the All button selected by default and all letter buttons (A-Z) visible in unselected state.

Starting URL: https://bcparks.ca/

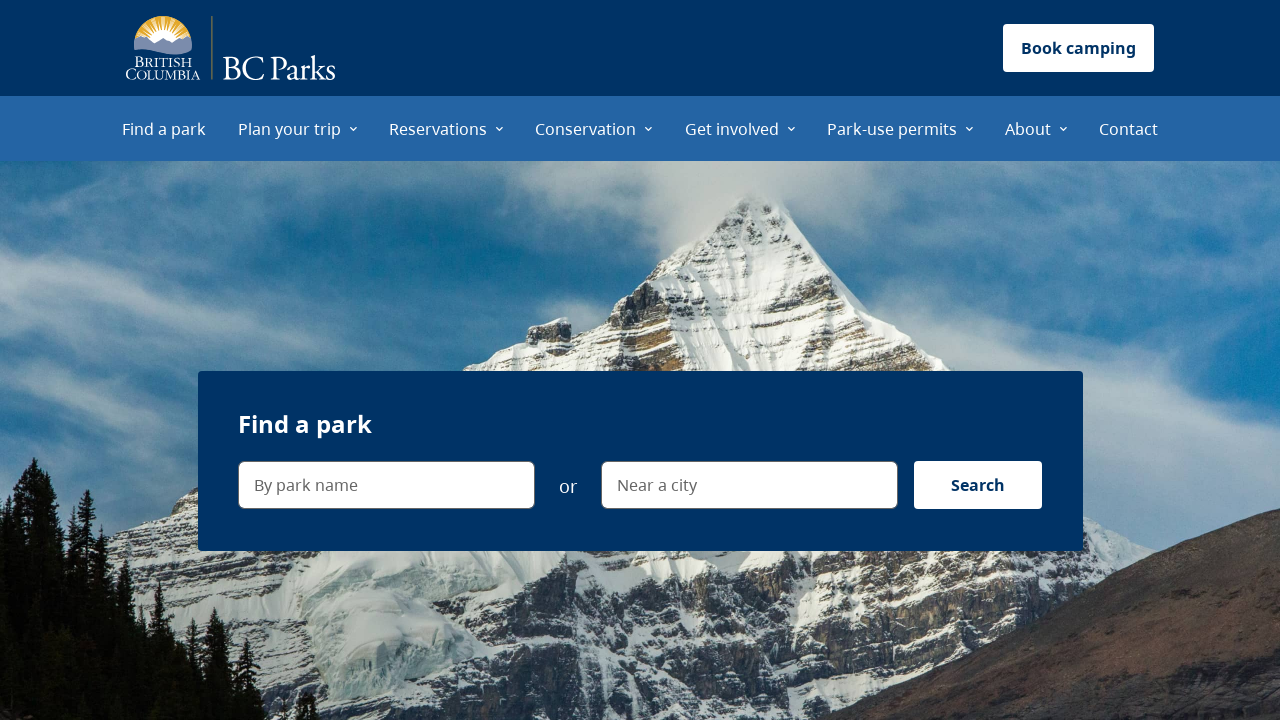

Waited for page to load with networkidle state
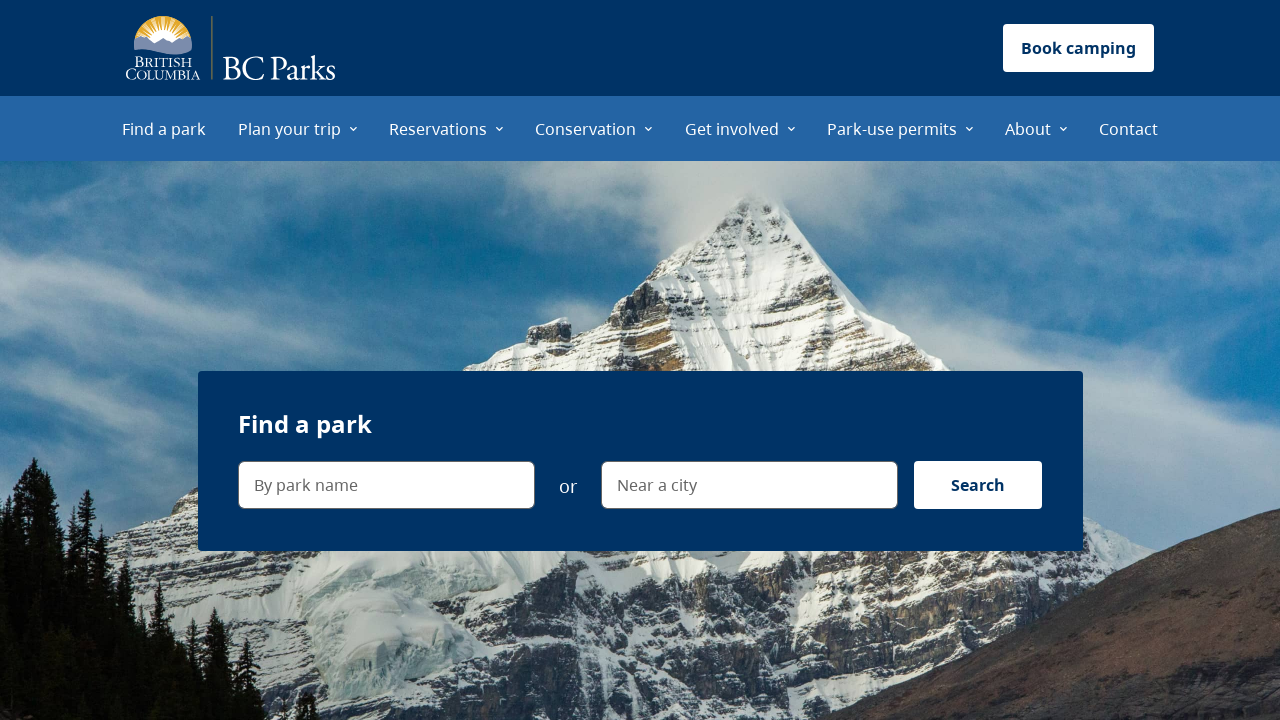

Clicked About menu item at (1036, 128) on internal:role=menuitem[name="About"i]
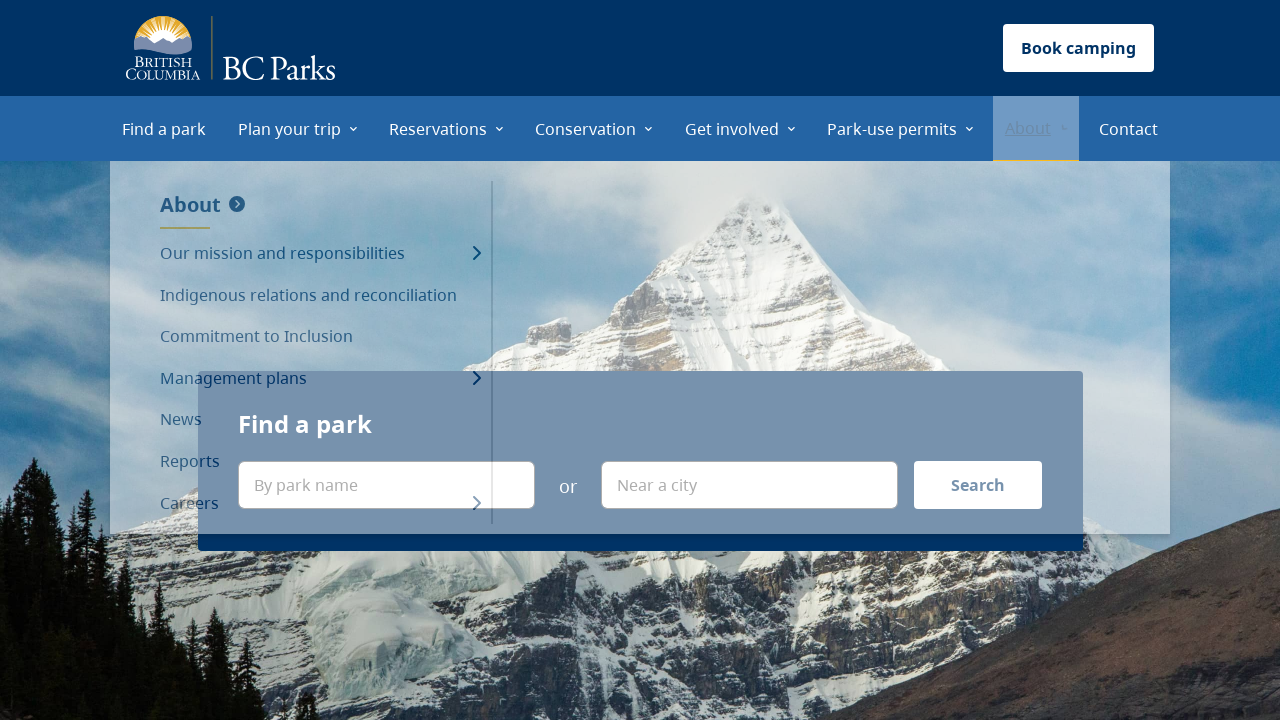

Clicked Management plans menu item at (320, 379) on internal:role=menuitem[name="Management plans"i]
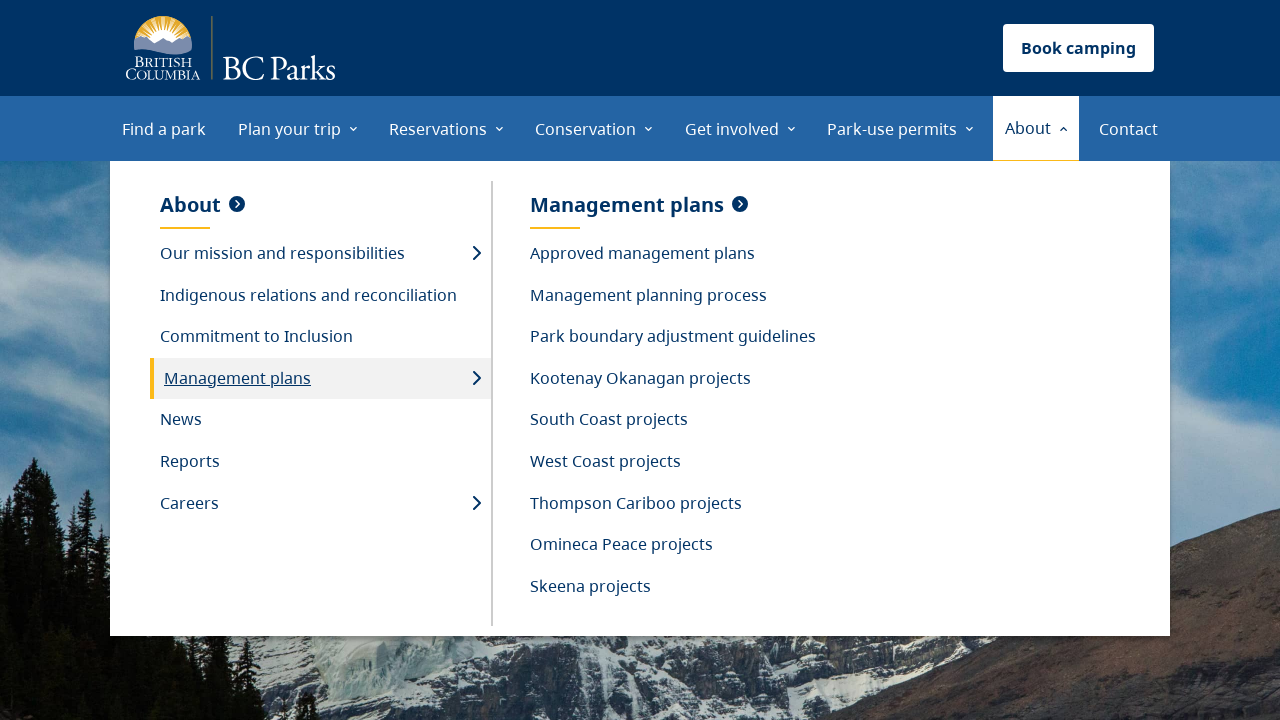

Clicked Approved management plans menu item at (673, 254) on internal:role=menuitem[name="Approved management plans"i]
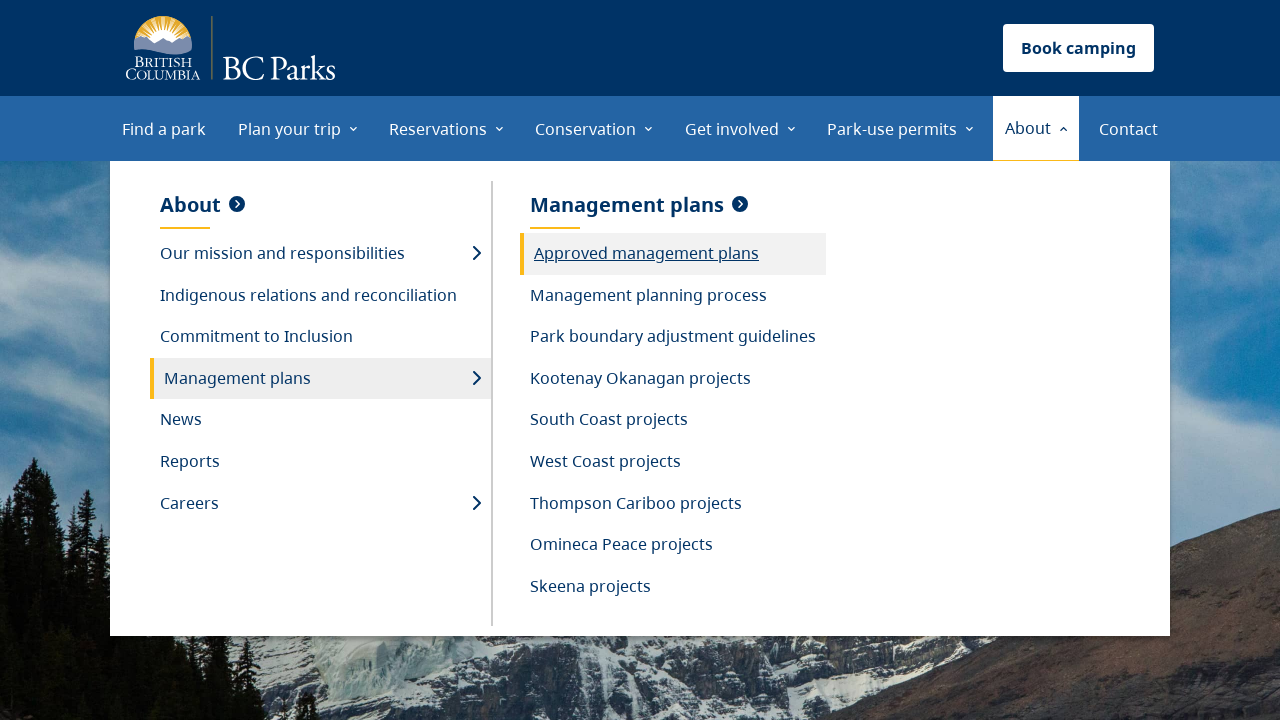

Filter heading (h2 or h3) became visible
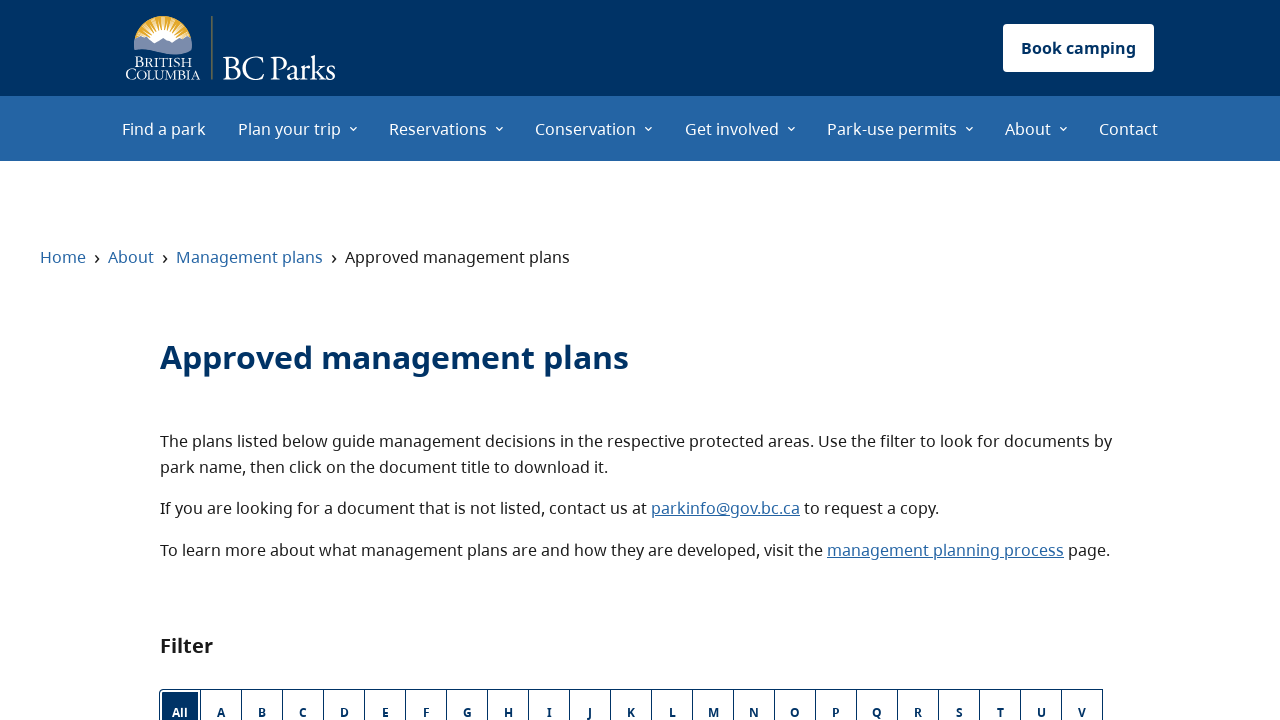

All button is visible in filter menu
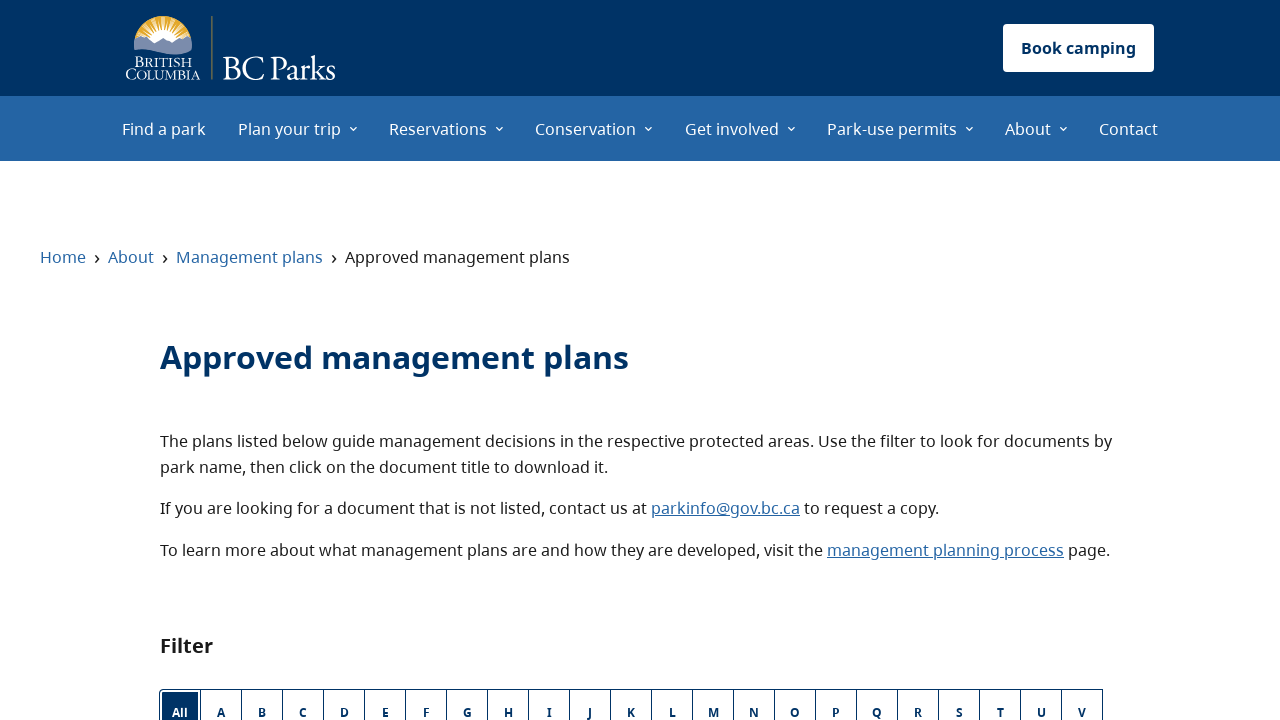

Letter button 'A' is visible in filter menu
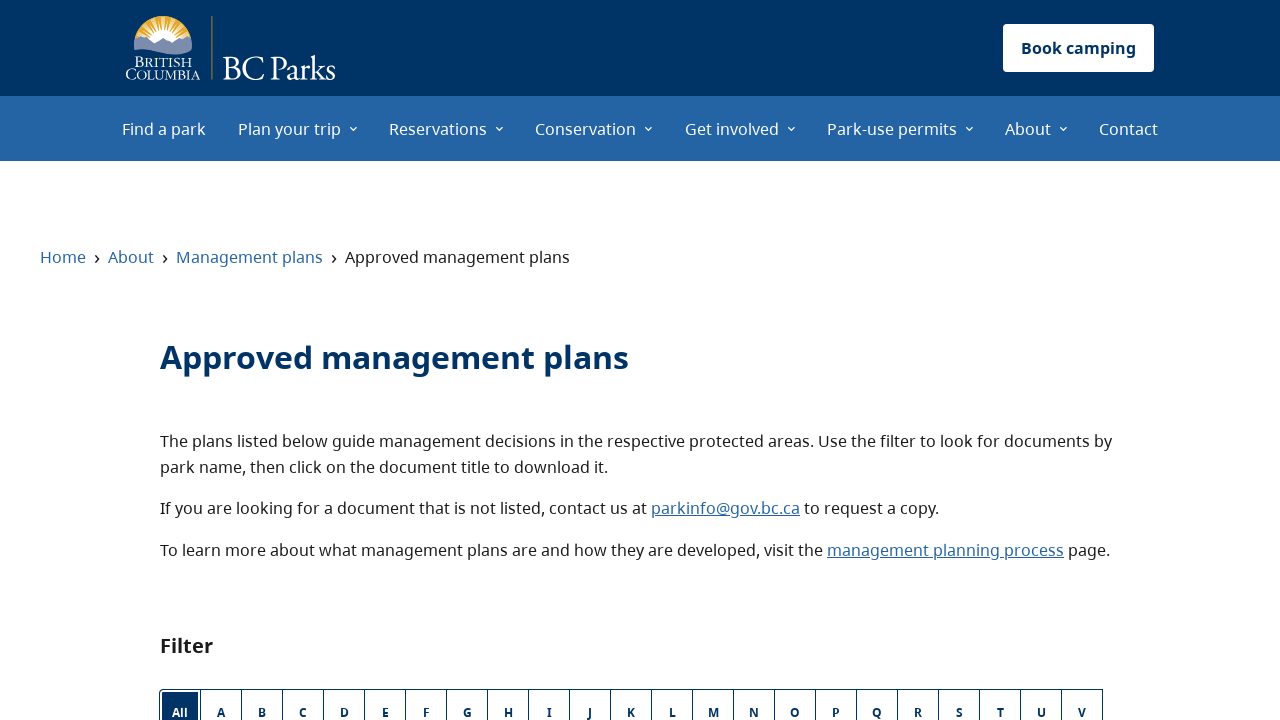

Letter button 'B' is visible in filter menu
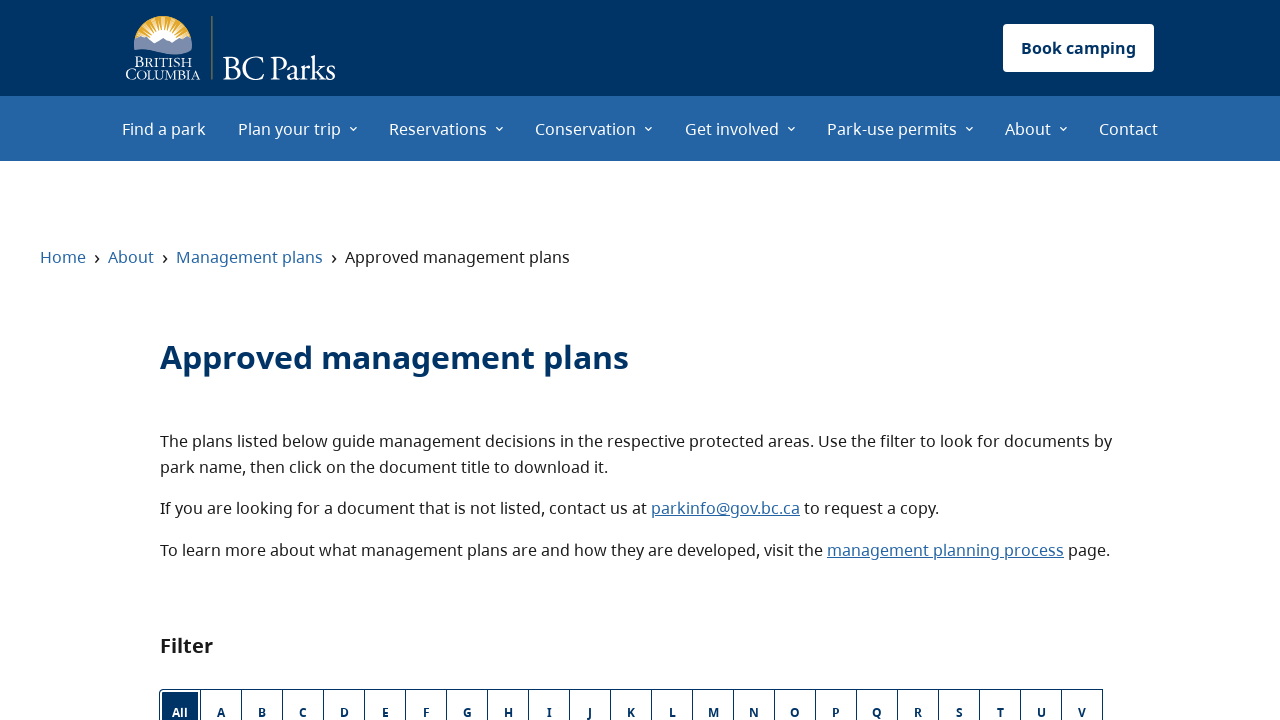

Letter button 'C' is visible in filter menu
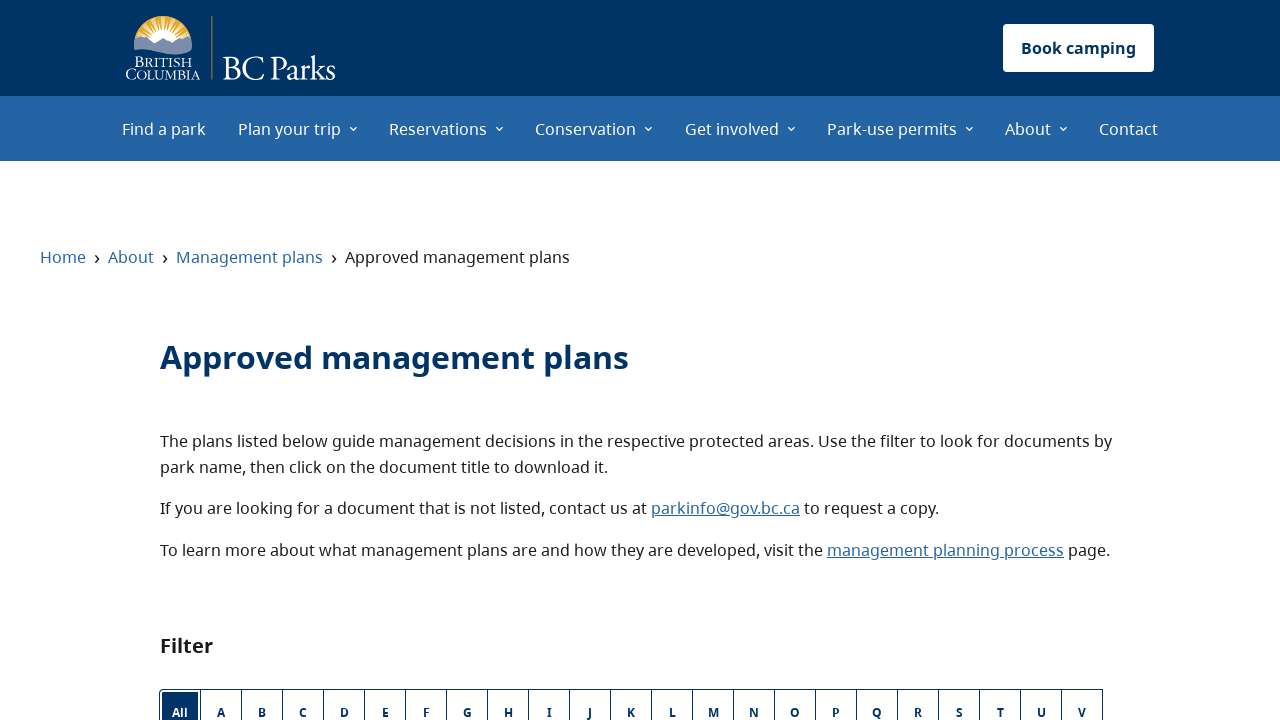

Letter button 'D' is visible in filter menu
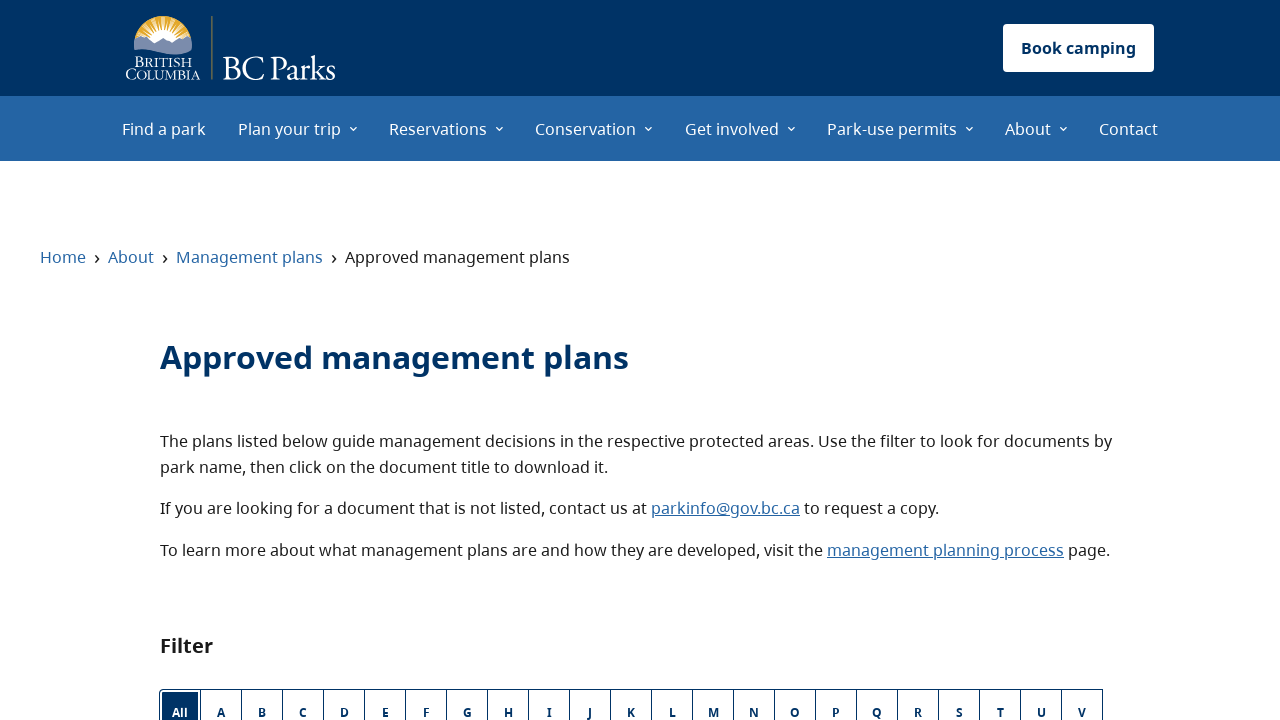

Letter button 'E' is visible in filter menu
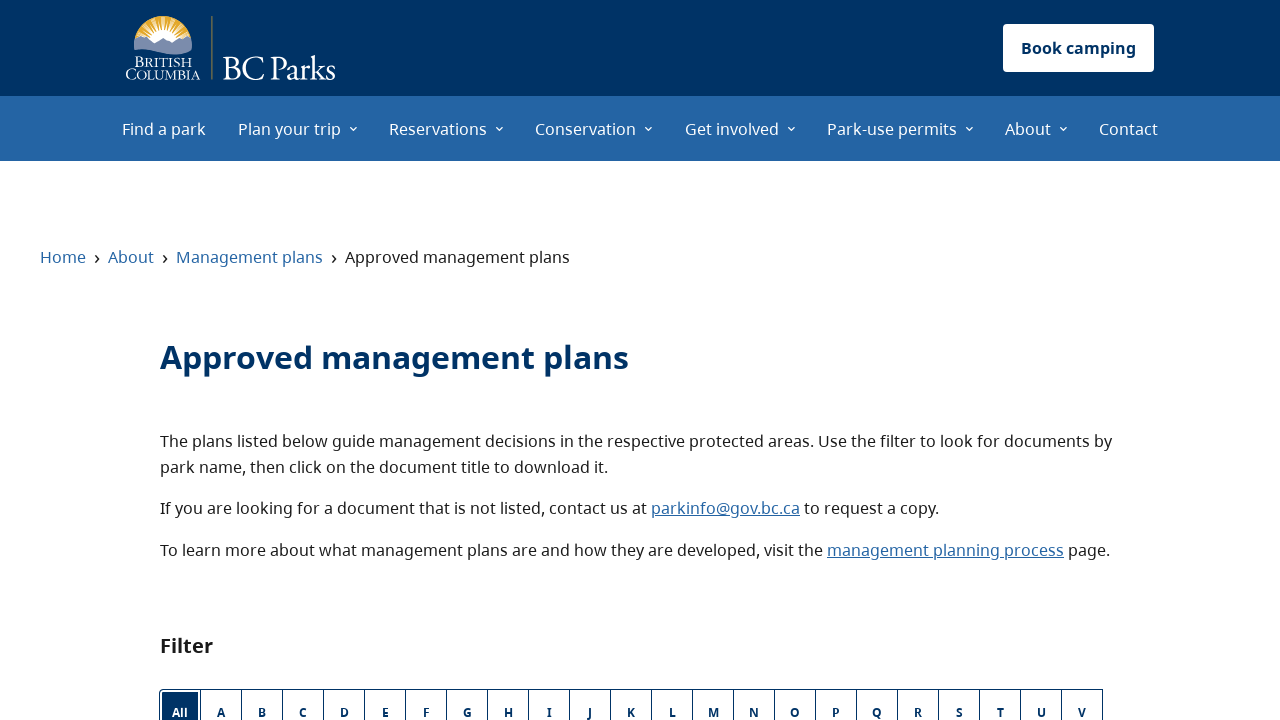

Letter button 'F' is visible in filter menu
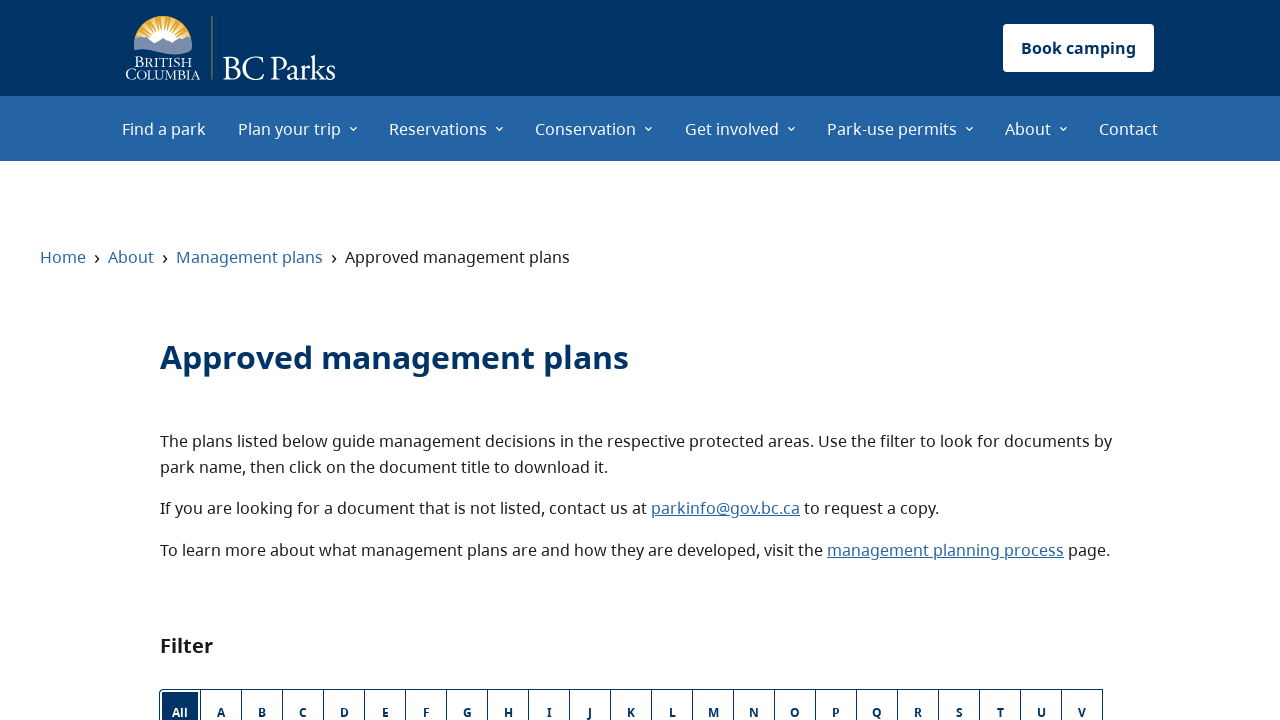

Letter button 'G' is visible in filter menu
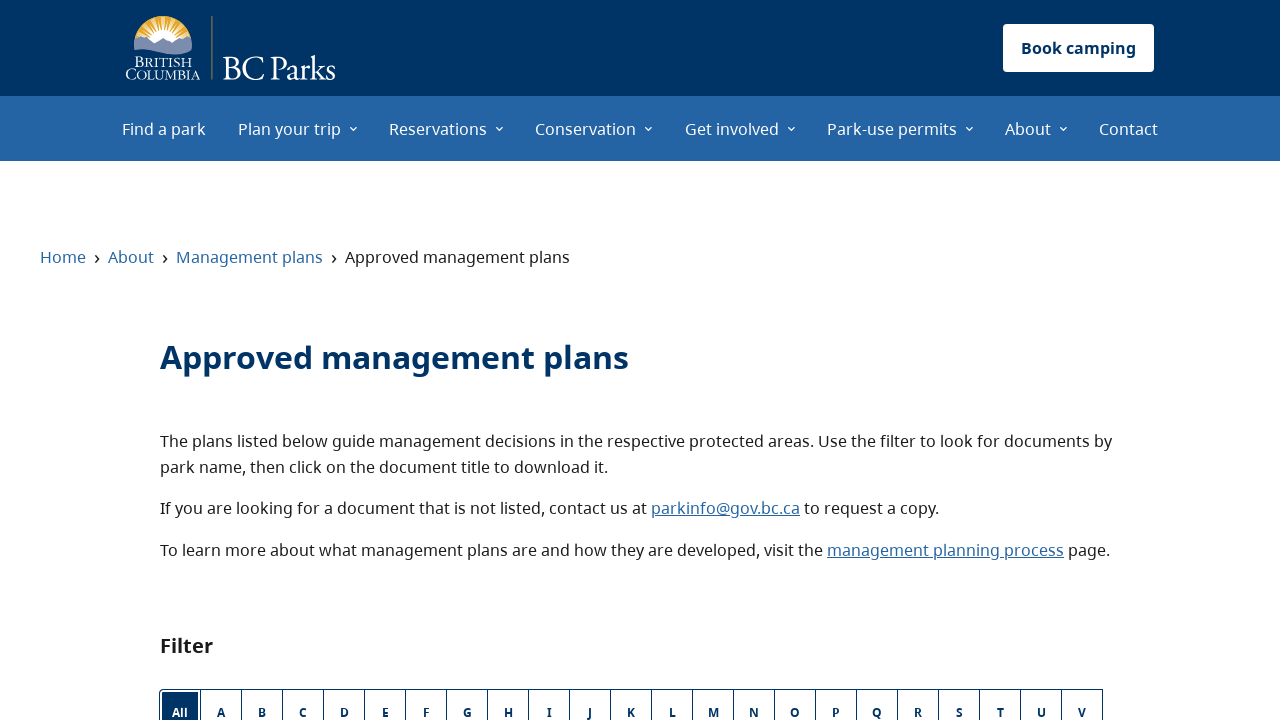

Letter button 'H' is visible in filter menu
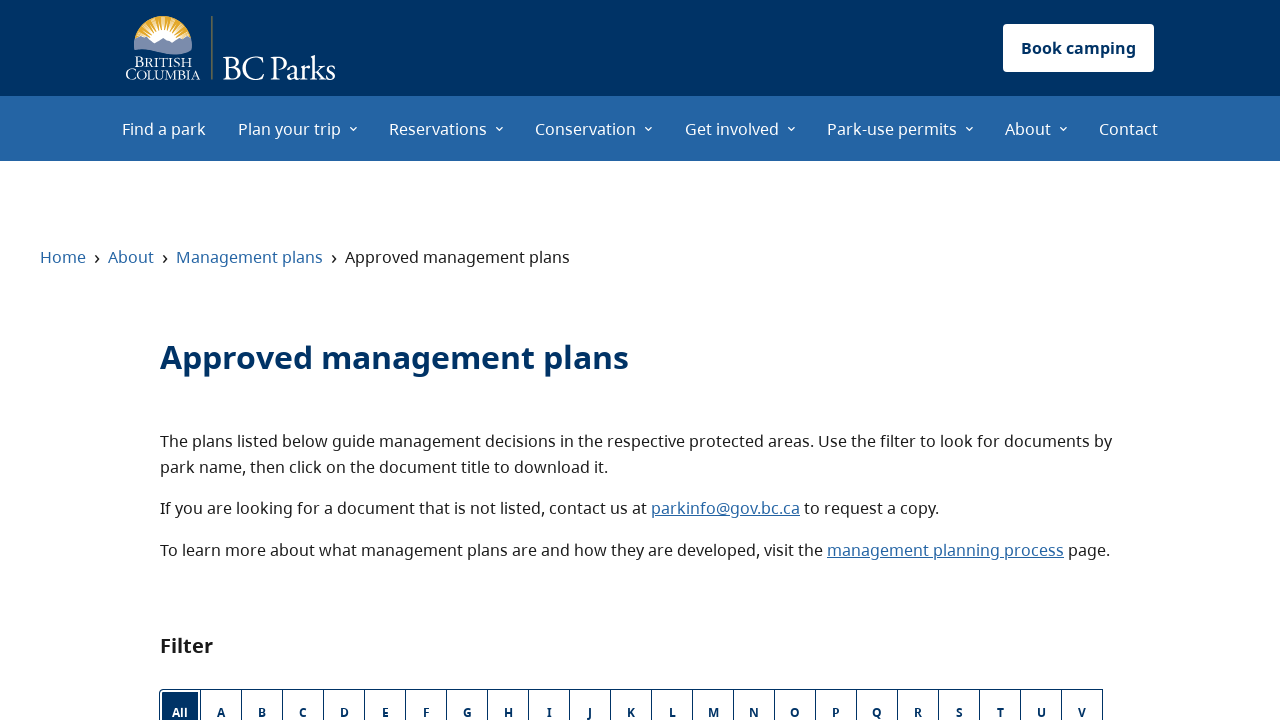

Letter button 'I' is visible in filter menu
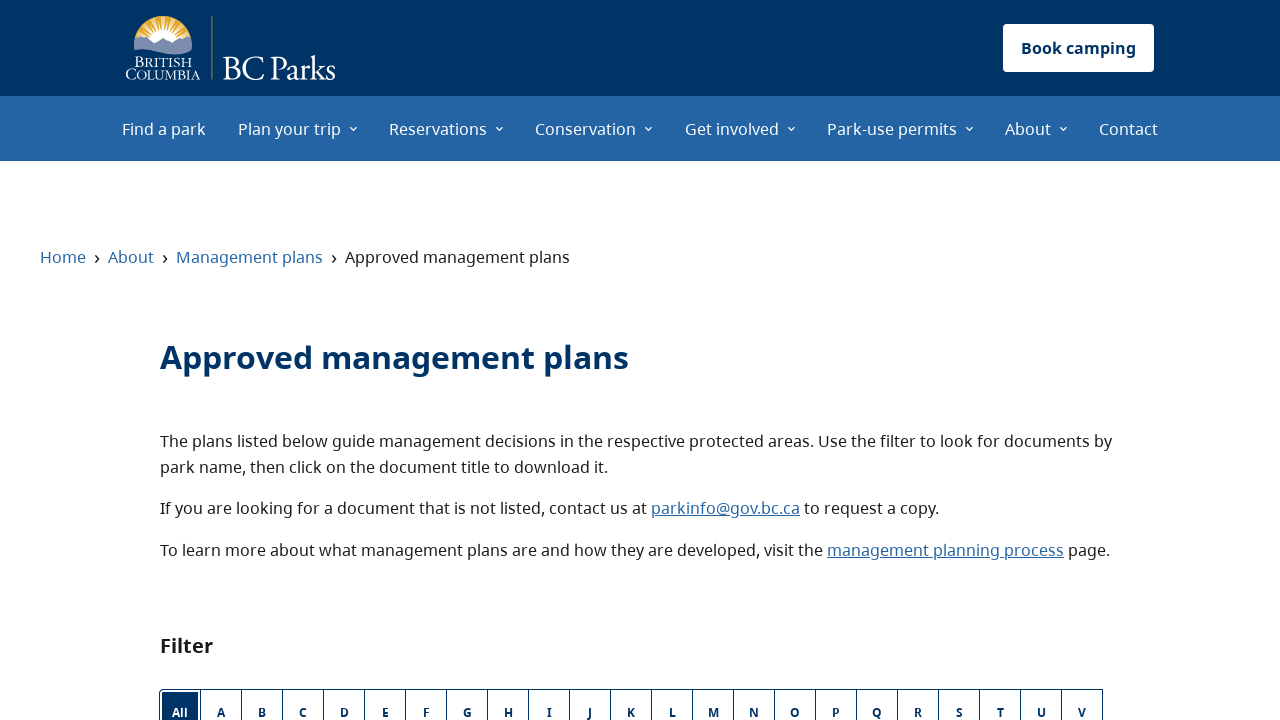

Letter button 'J' is visible in filter menu
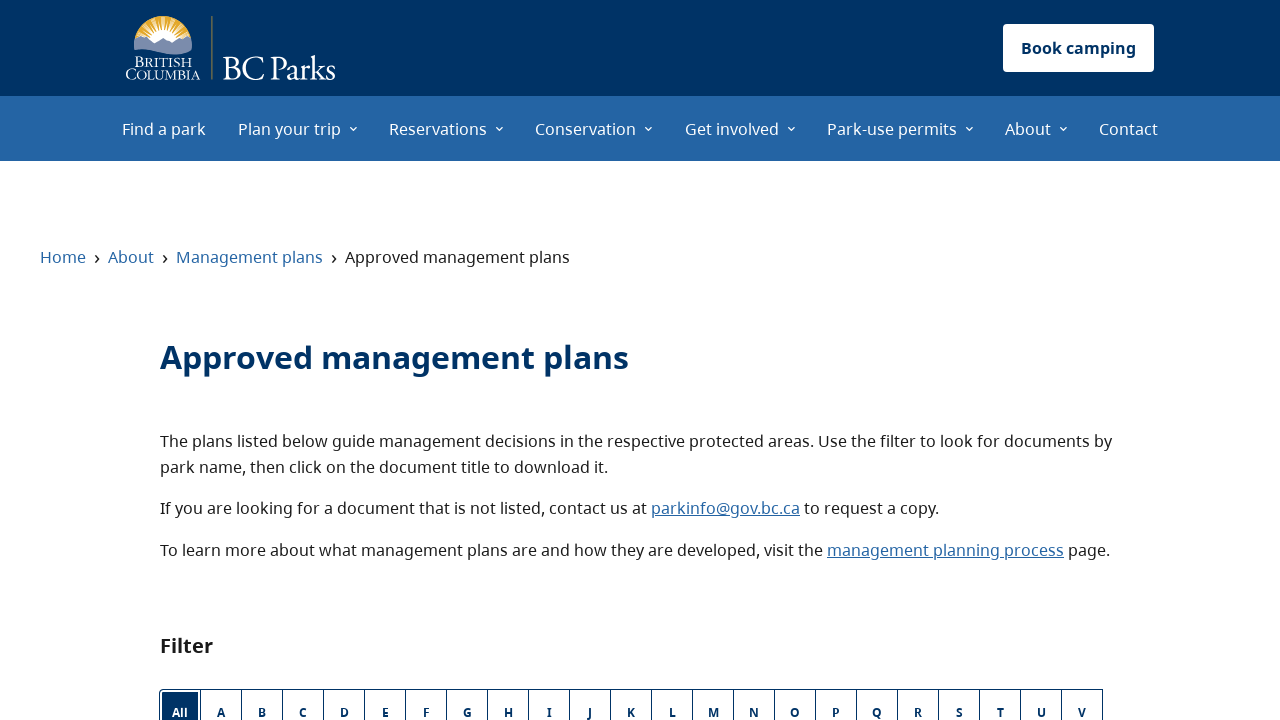

Letter button 'K' is visible in filter menu
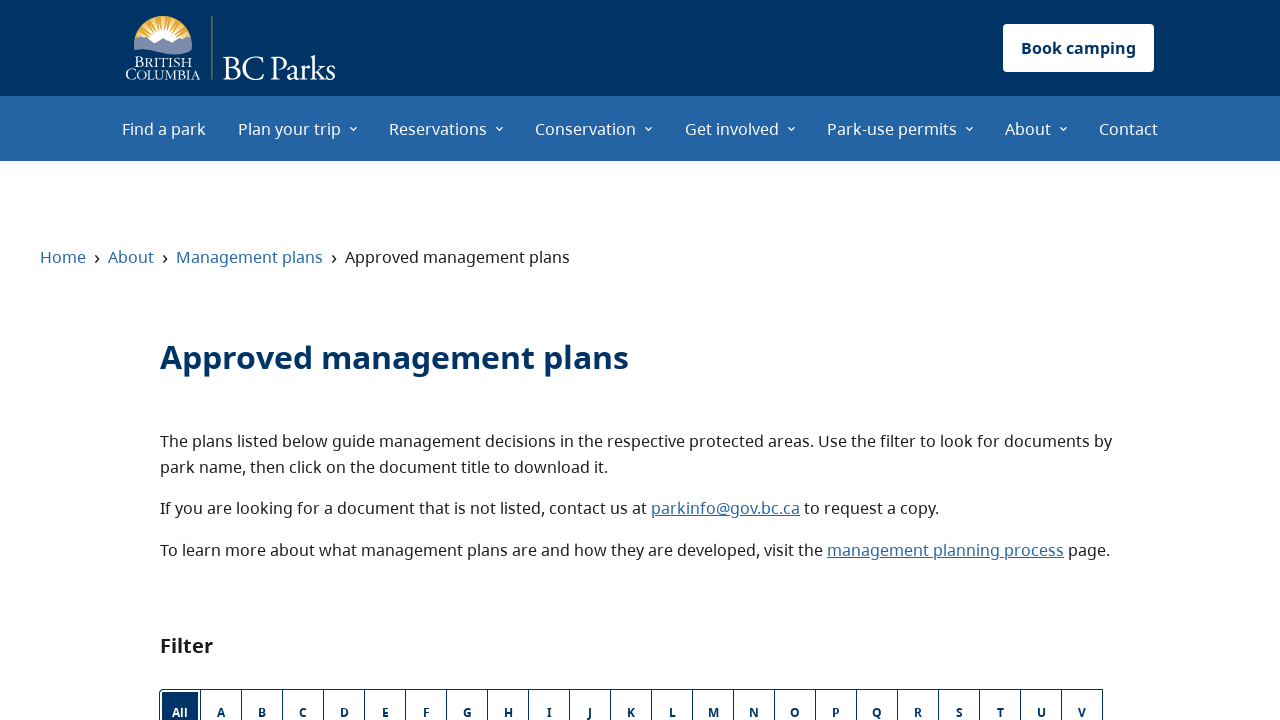

Letter button 'L' is visible in filter menu
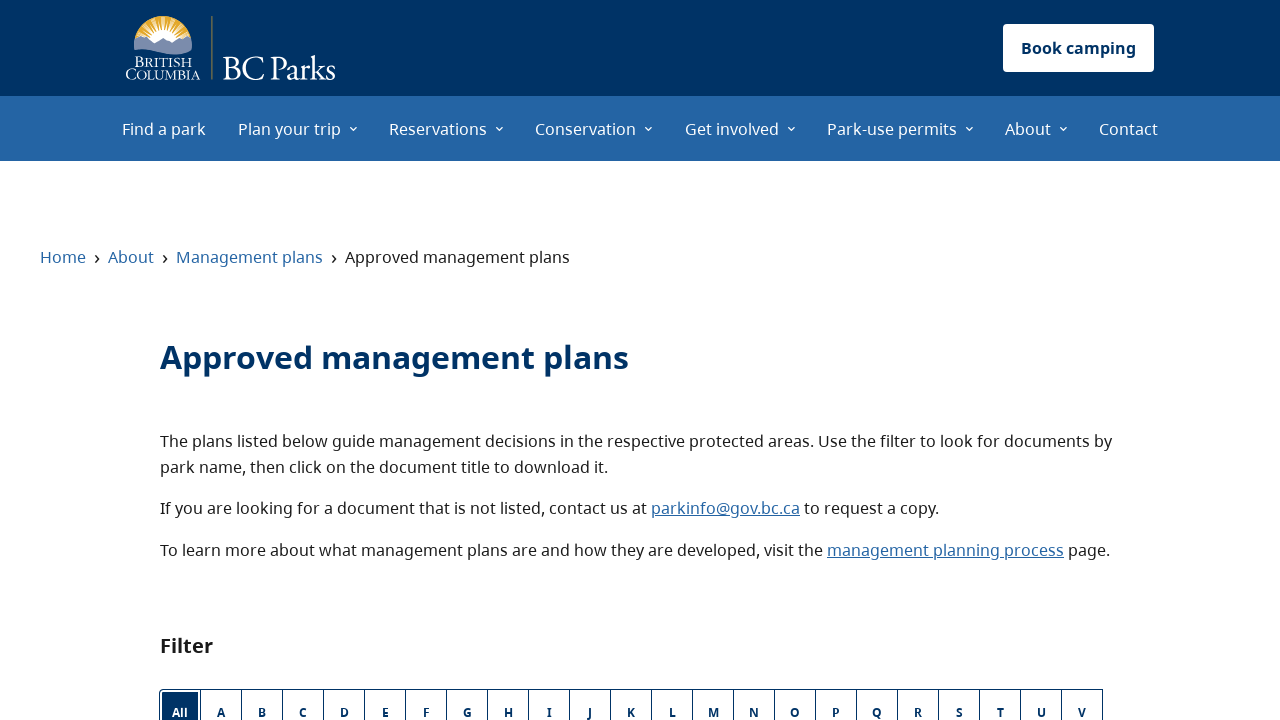

Letter button 'M' is visible in filter menu
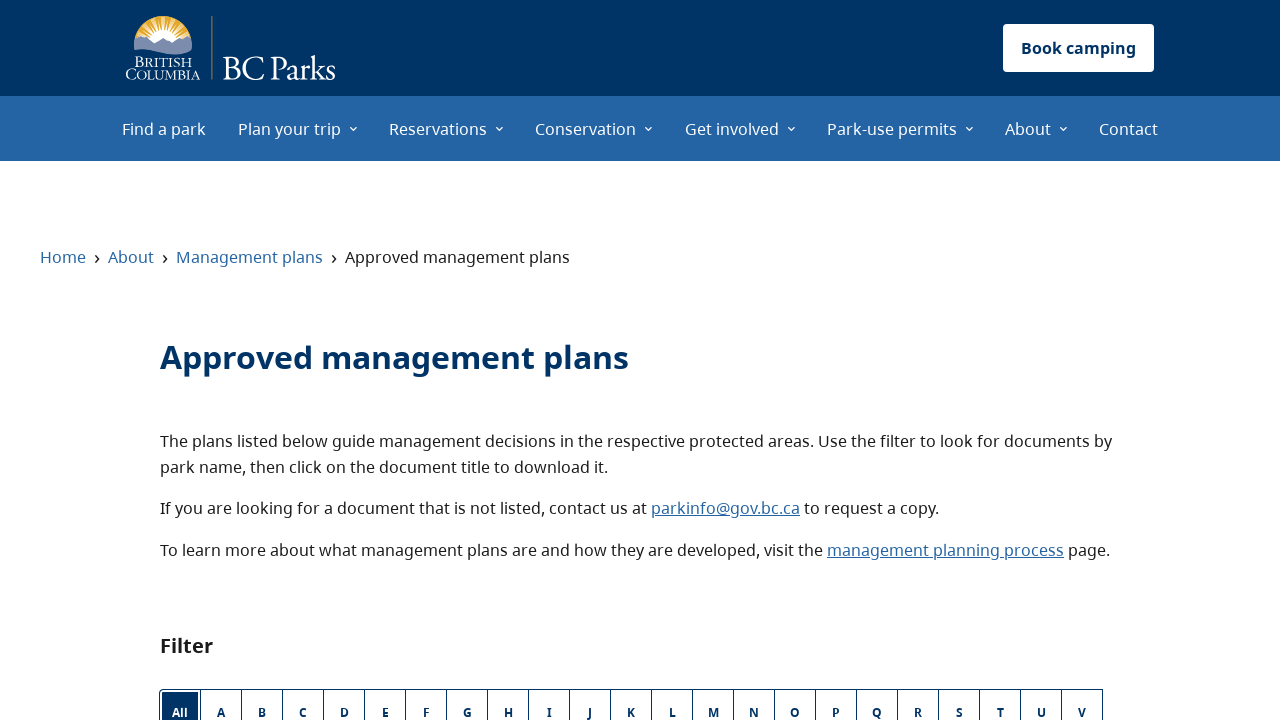

Letter button 'N' is visible in filter menu
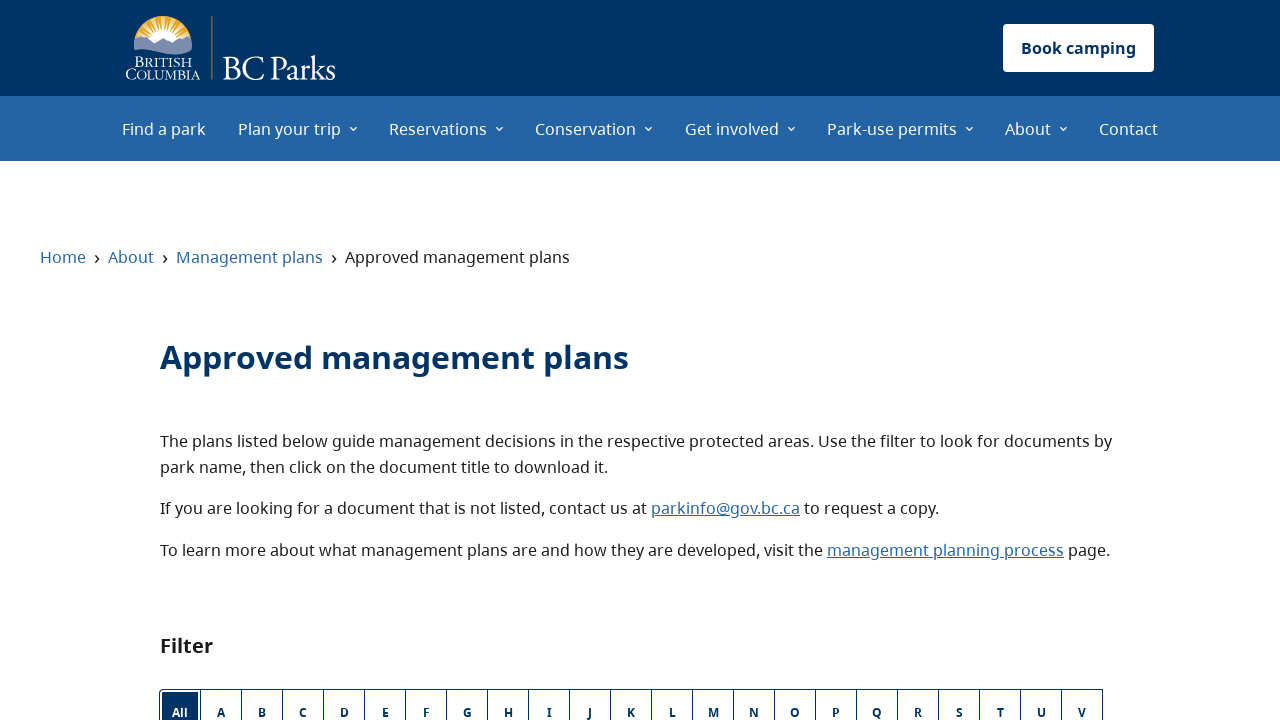

Letter button 'O' is visible in filter menu
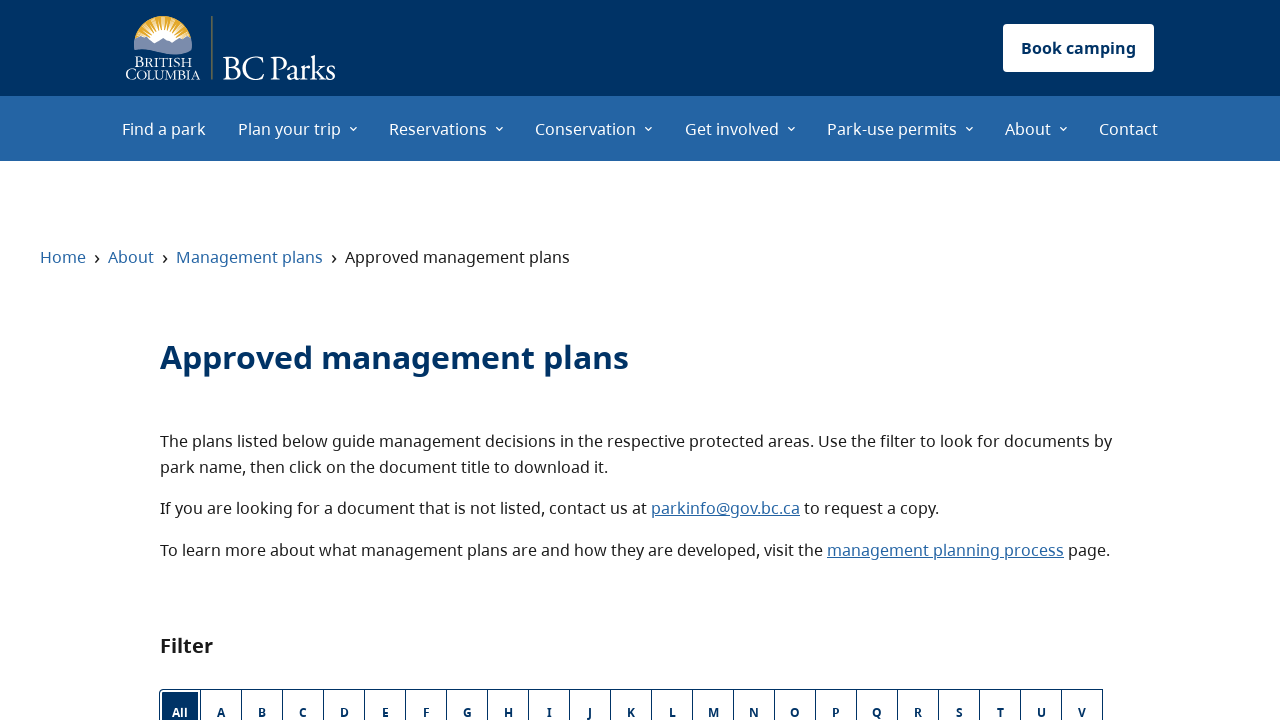

Letter button 'P' is visible in filter menu
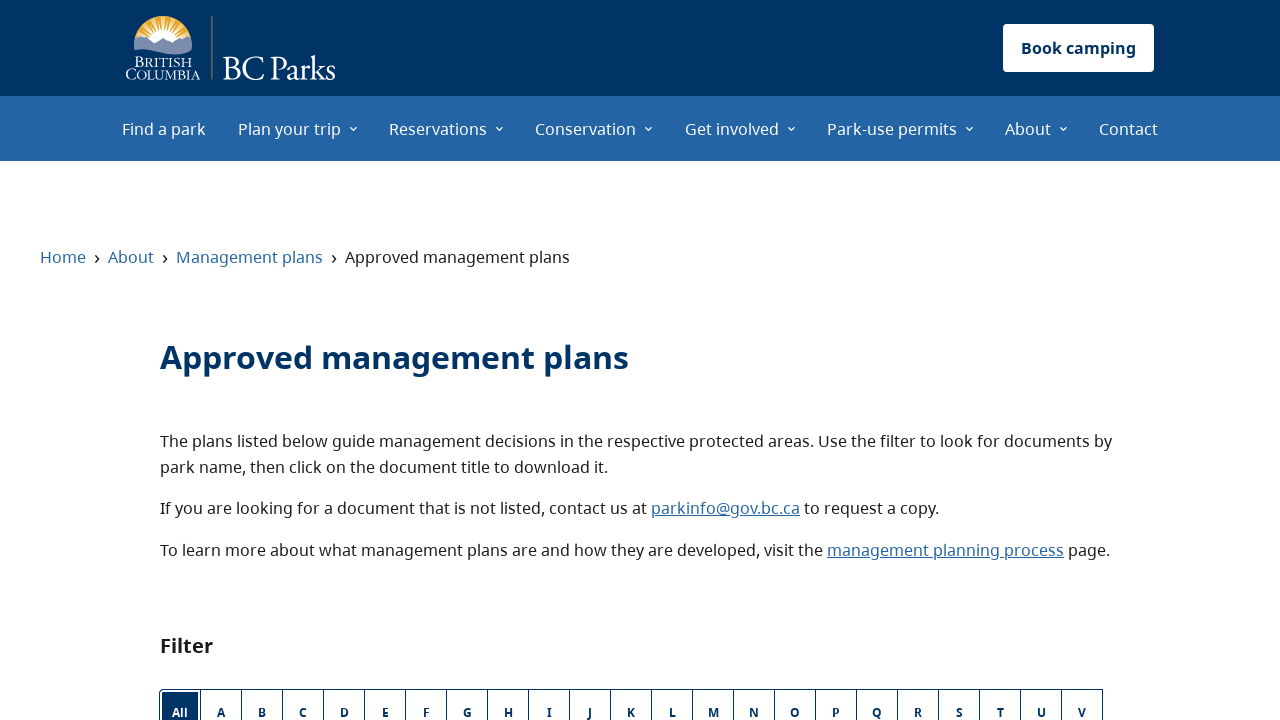

Letter button 'Q' is visible in filter menu
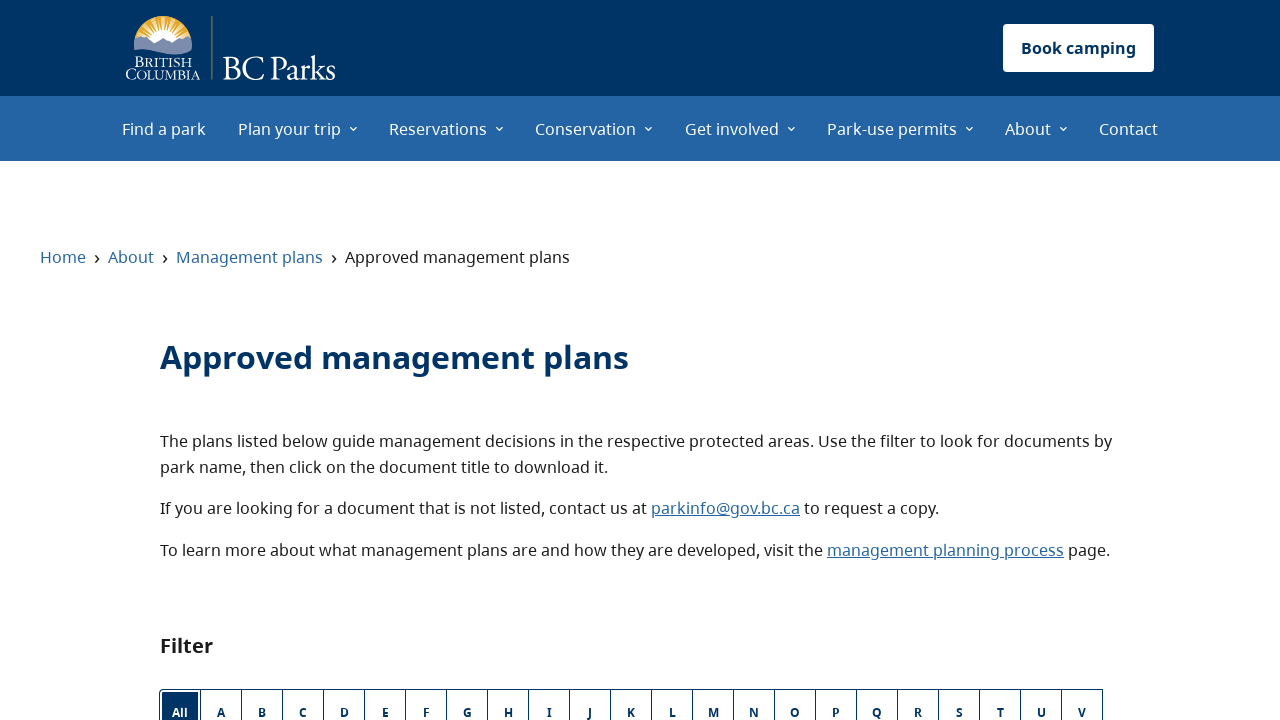

Letter button 'R' is visible in filter menu
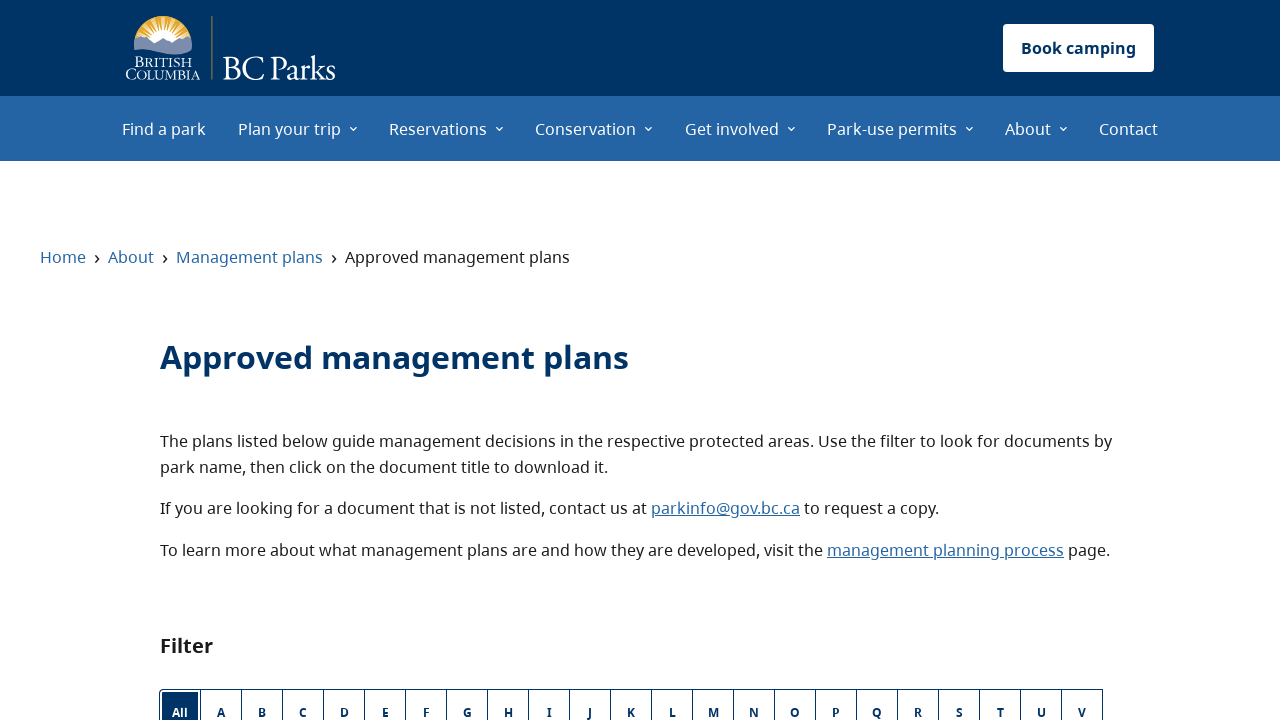

Letter button 'S' is visible in filter menu
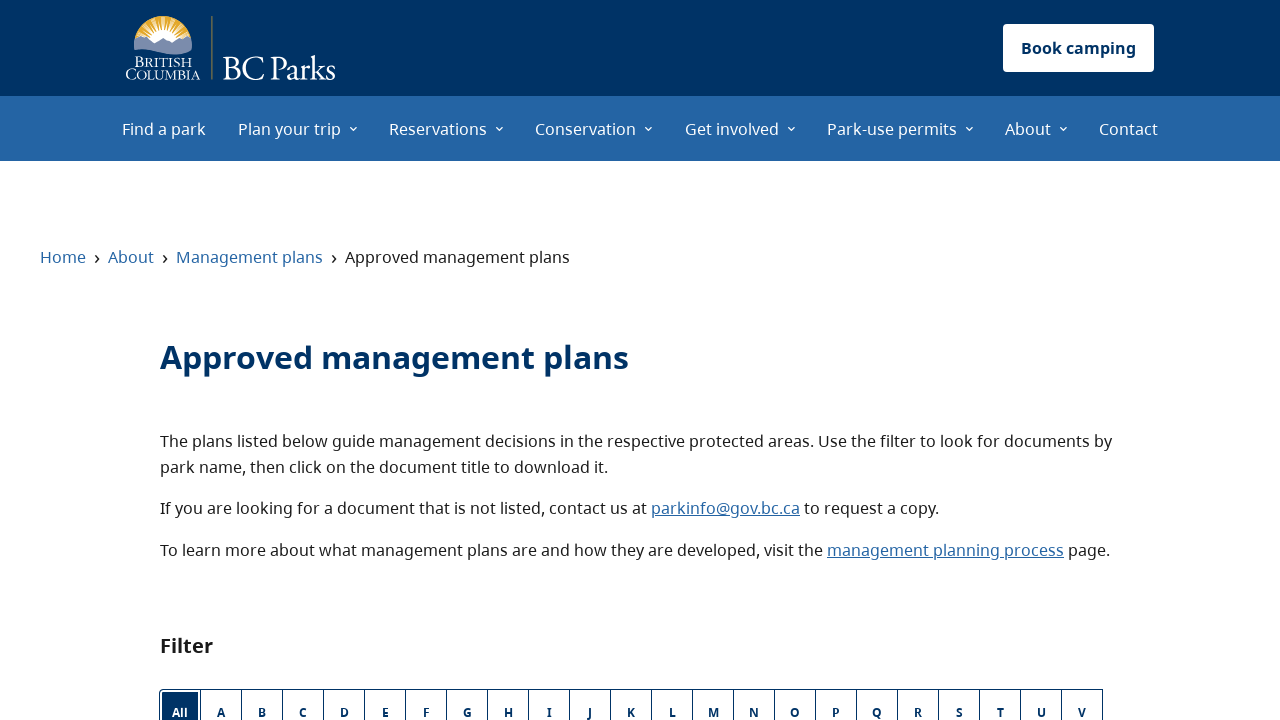

Letter button 'T' is visible in filter menu
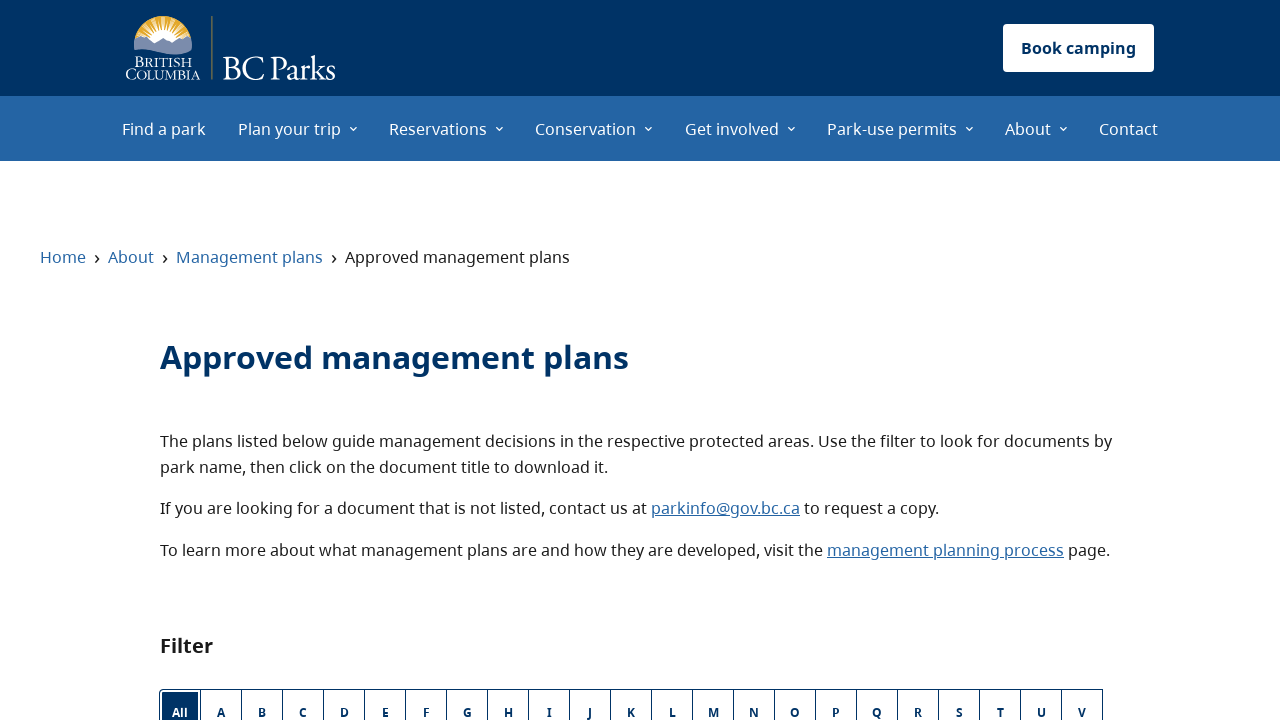

Letter button 'U' is visible in filter menu
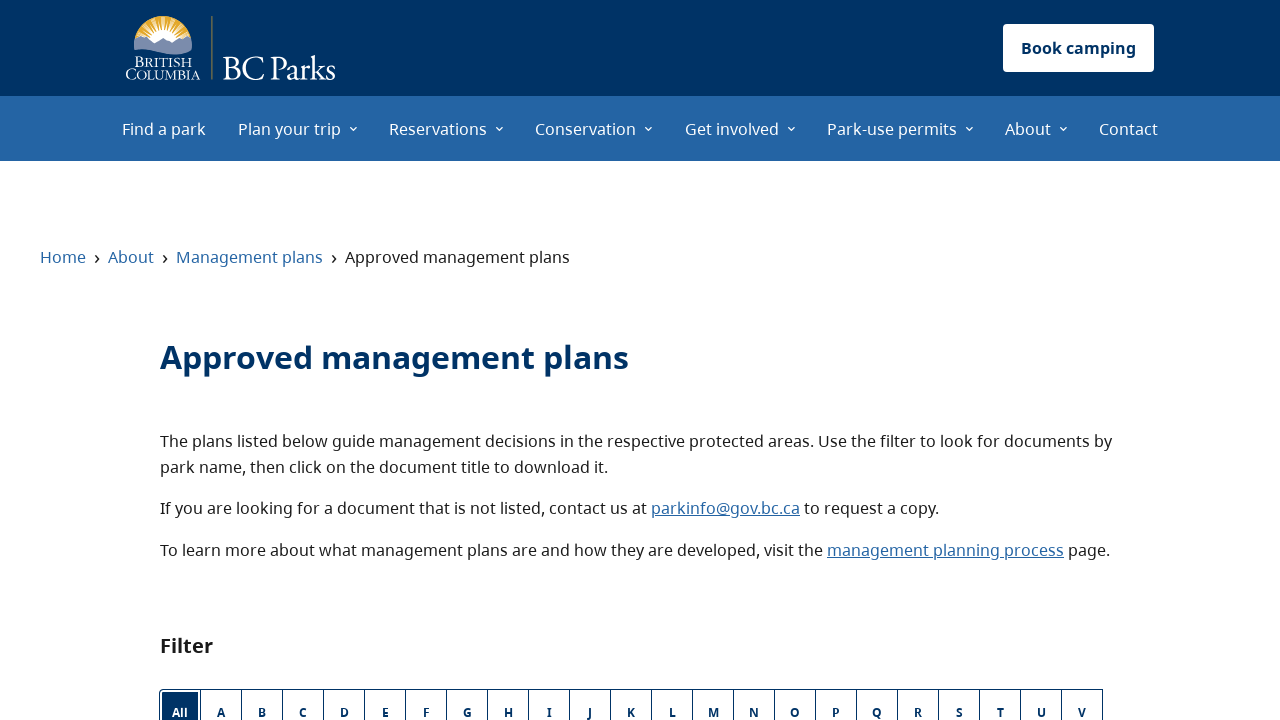

Letter button 'V' is visible in filter menu
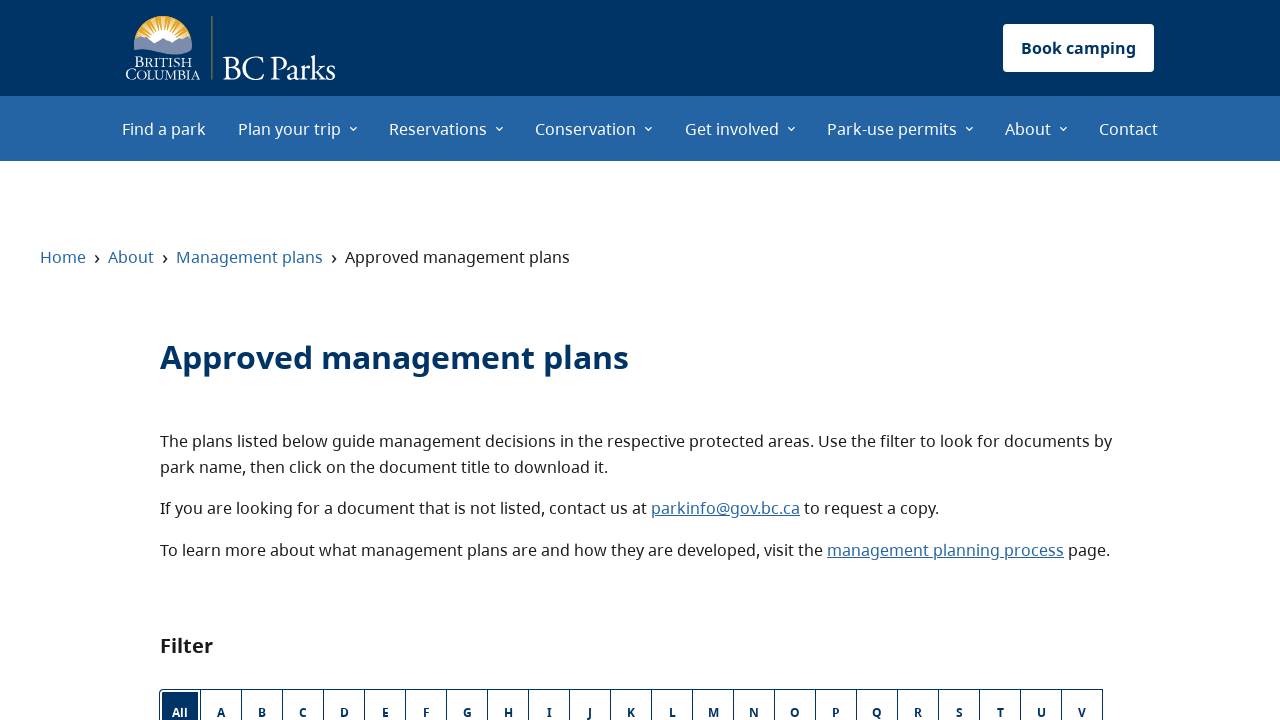

Letter button 'W' is visible in filter menu
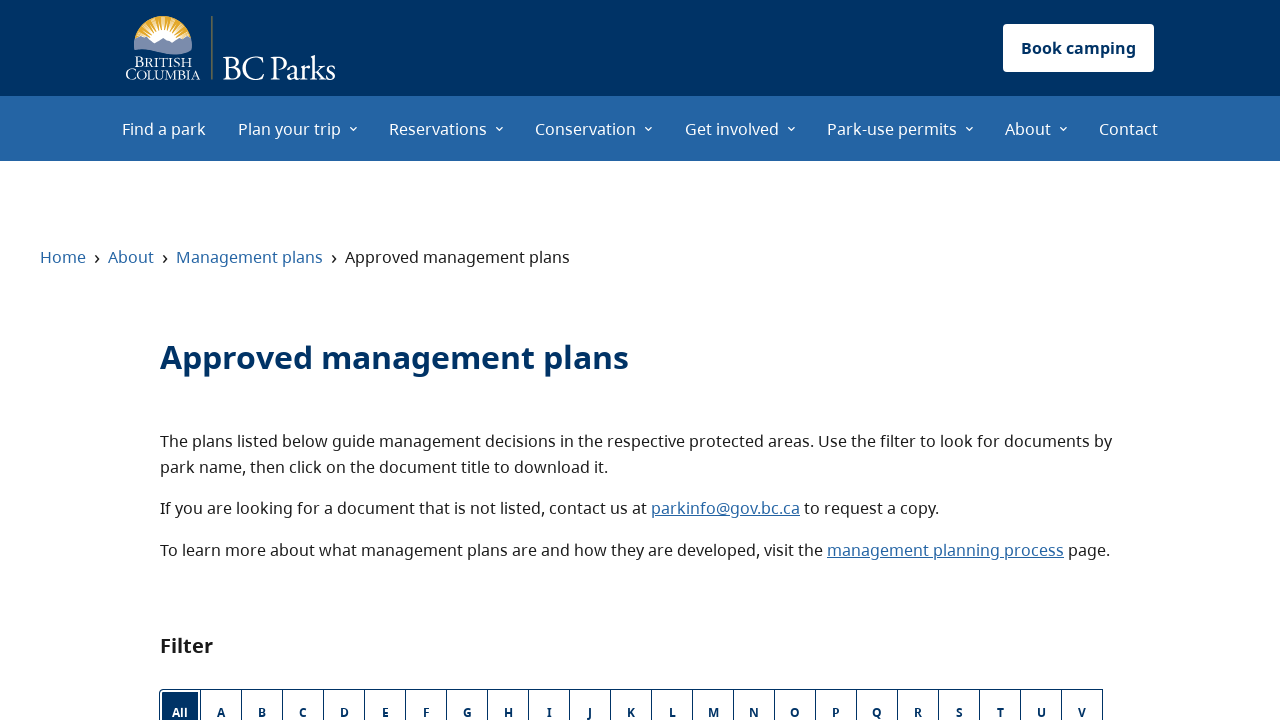

Letter button 'X' is visible in filter menu
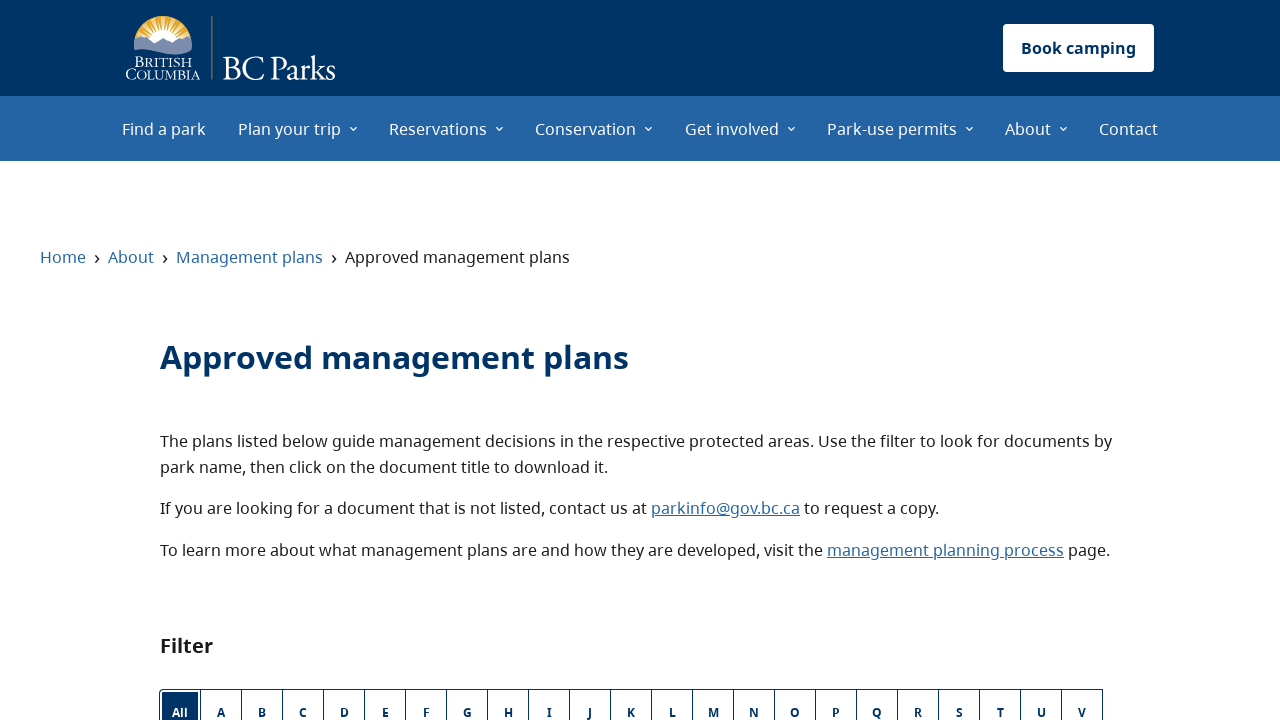

Letter button 'Y' is visible in filter menu
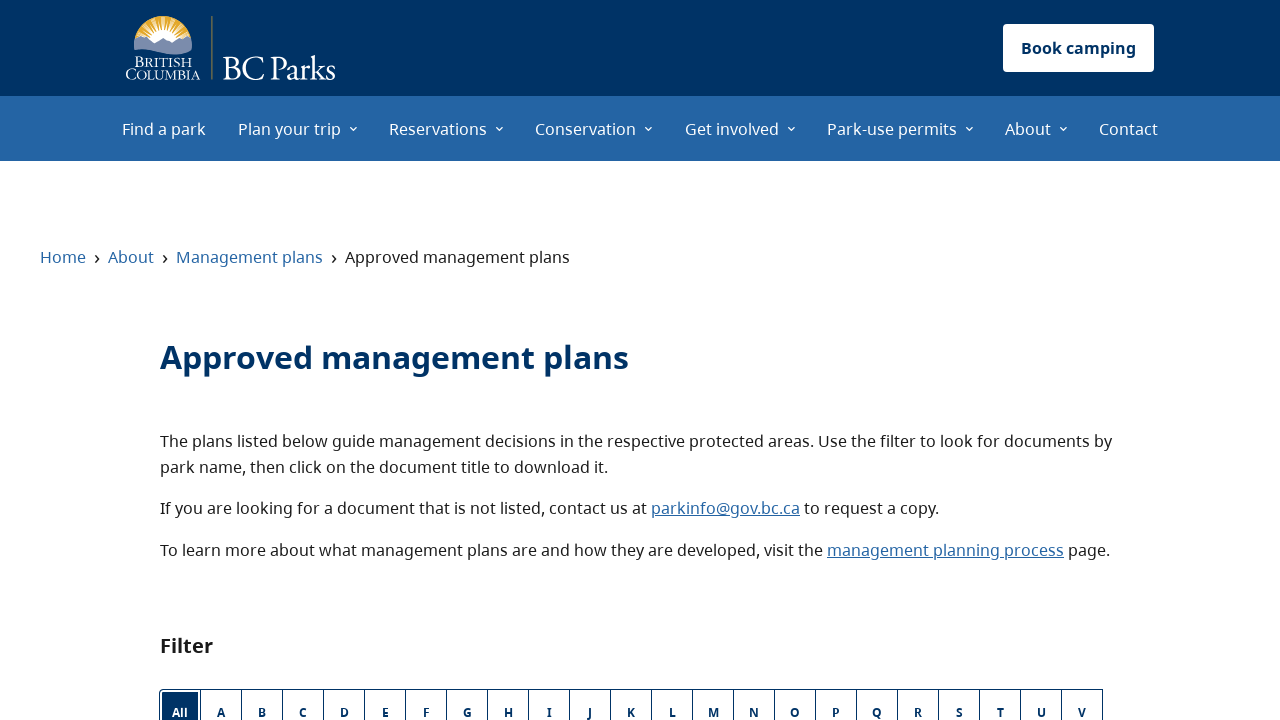

Letter button 'Z' is visible in filter menu
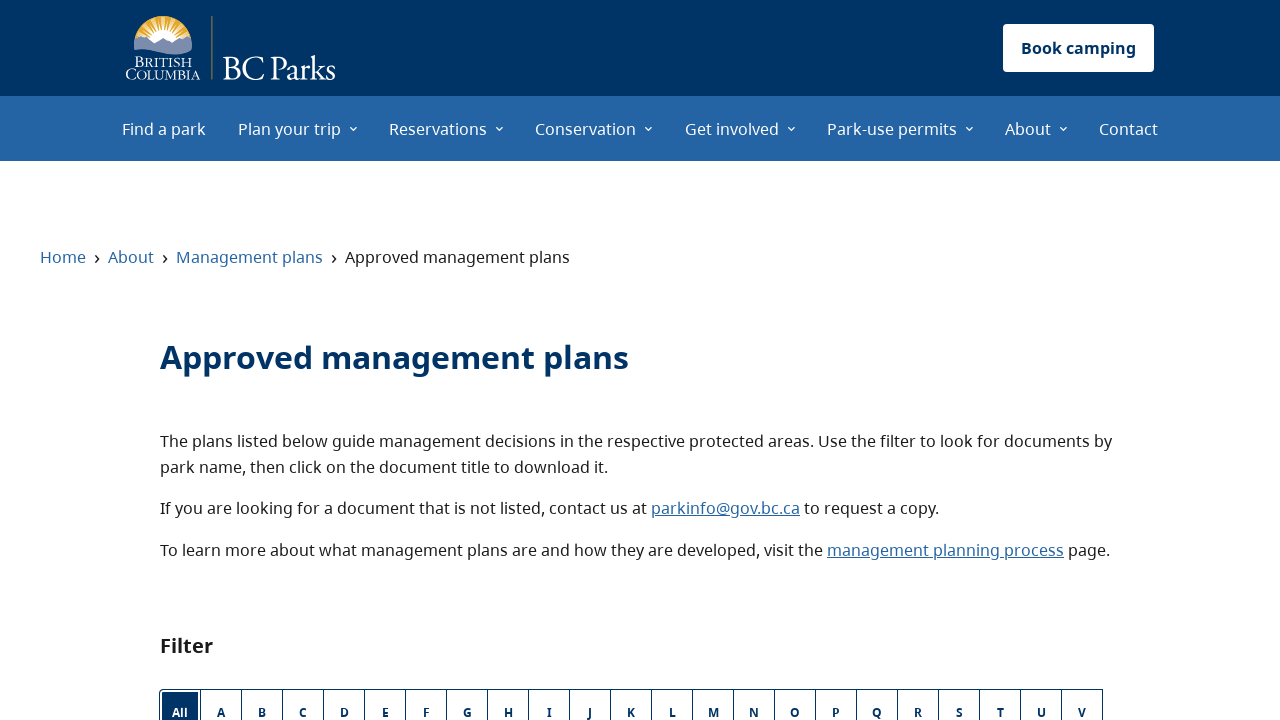

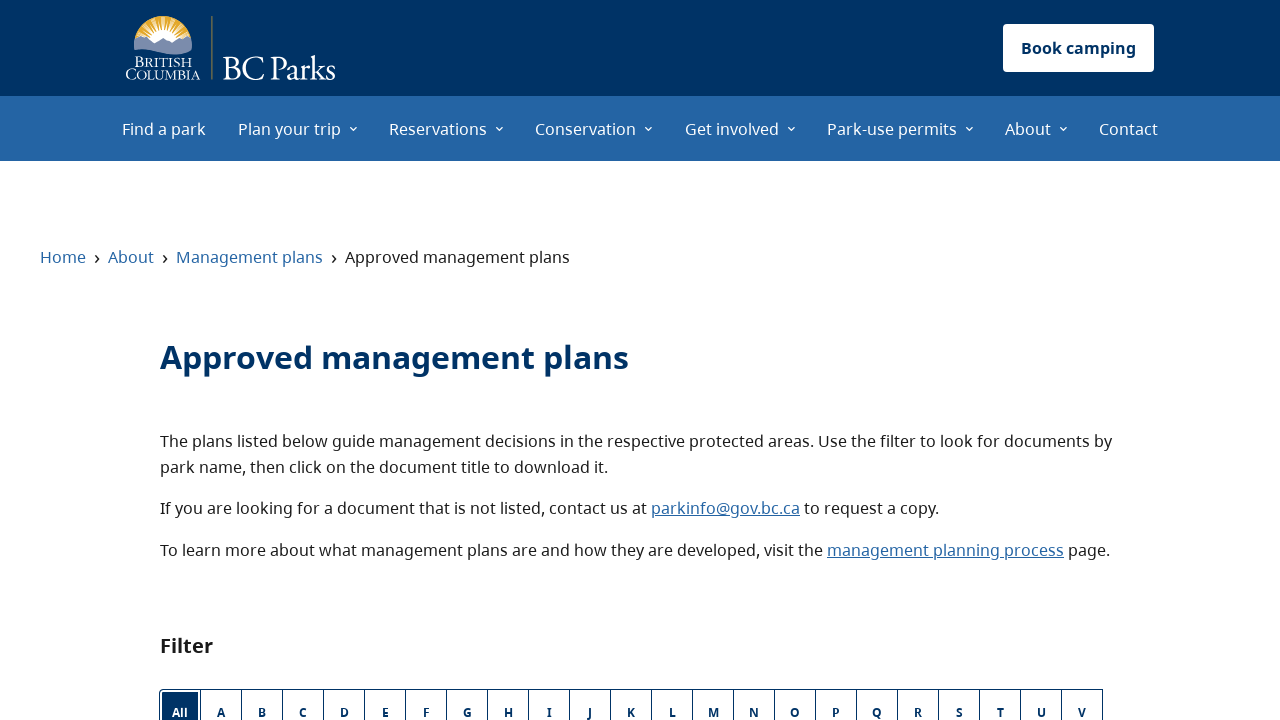